Tests a registration form by filling in first name, last name, and email fields, then submitting and verifying the success message

Starting URL: http://suninjuly.github.io/registration1.html

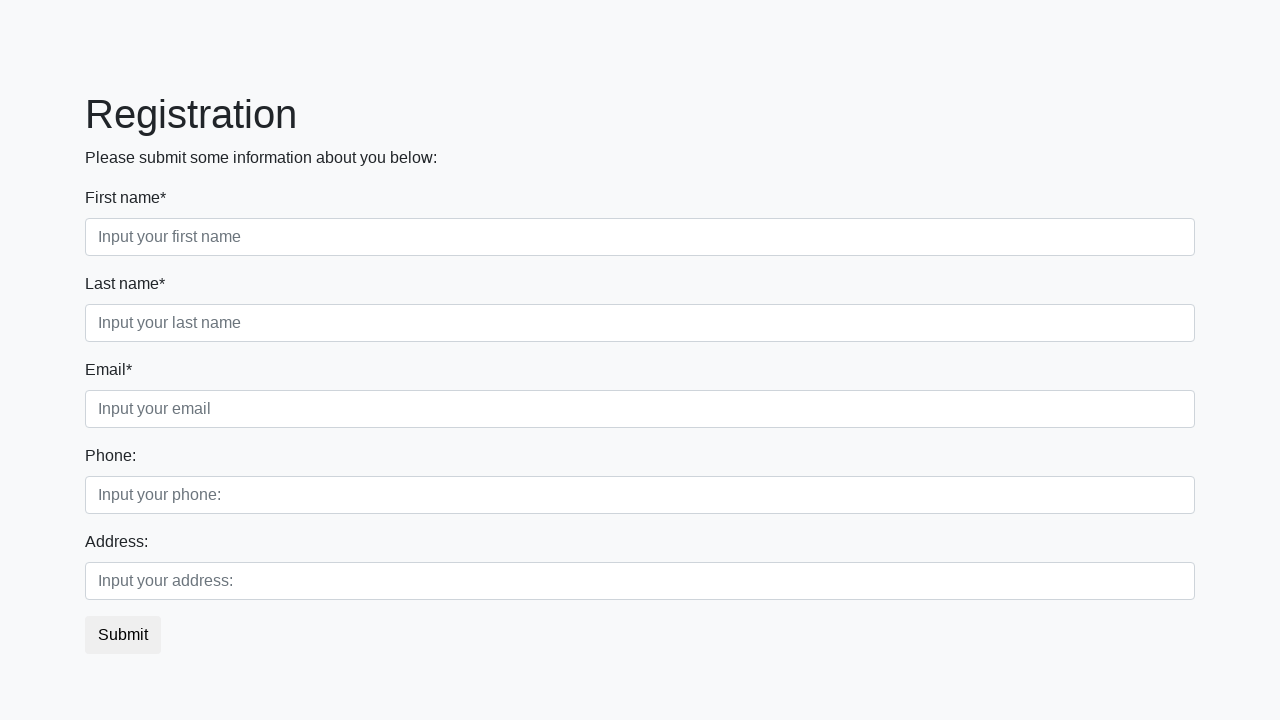

Filled first name field with 'Frank' on .first_block .first_class input
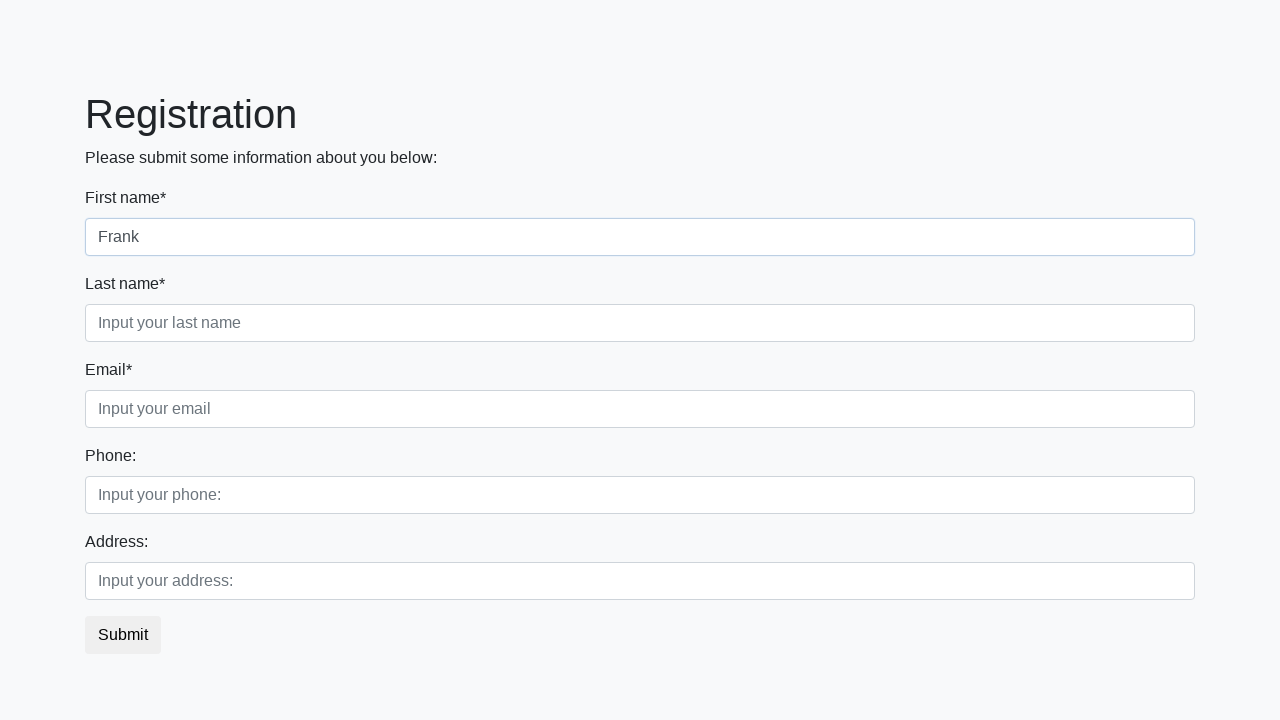

Filled last name field with 'Martin' on .first_block .second_class input
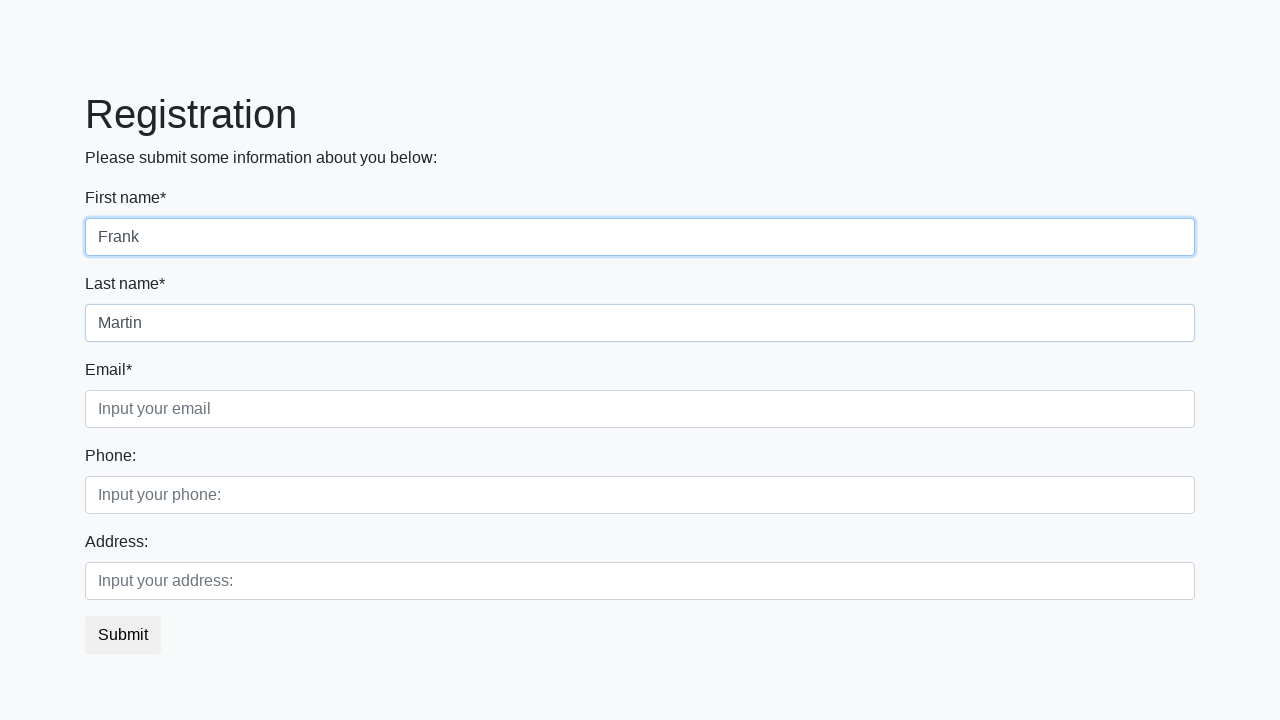

Filled email field with 'frank@omg.com' on .first_block .third_class input
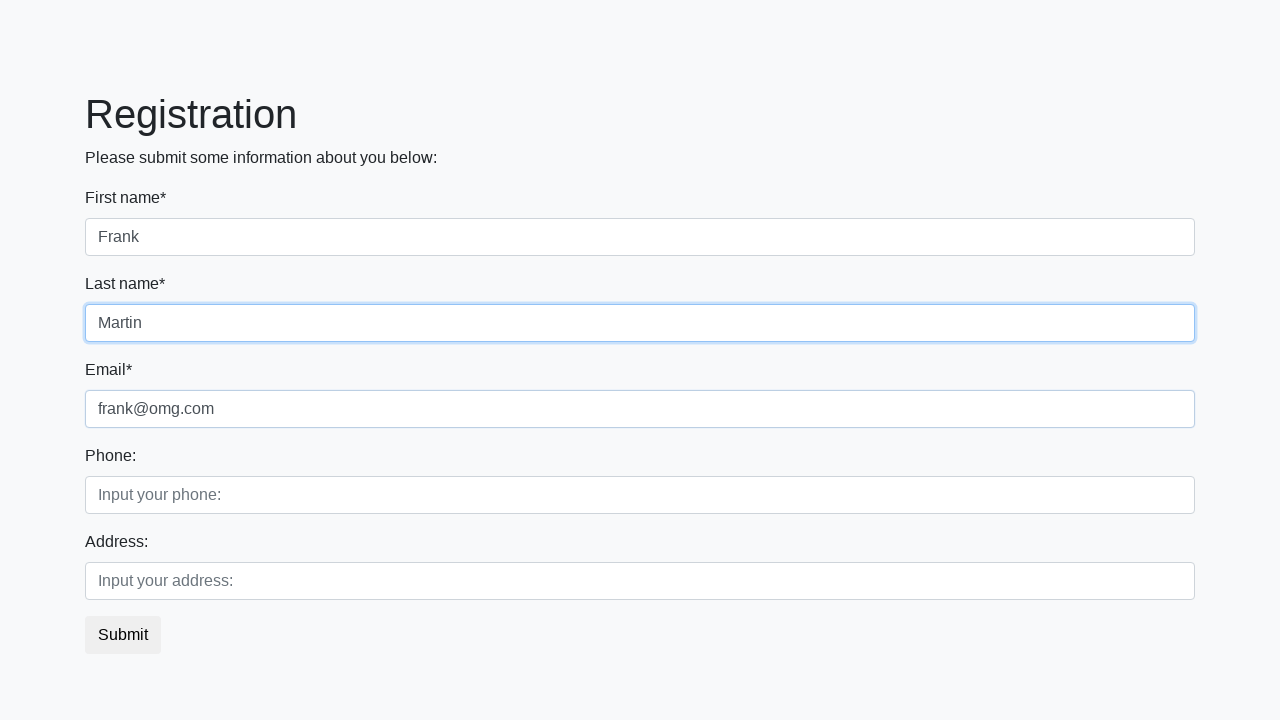

Clicked submit button to register at (123, 635) on .btn
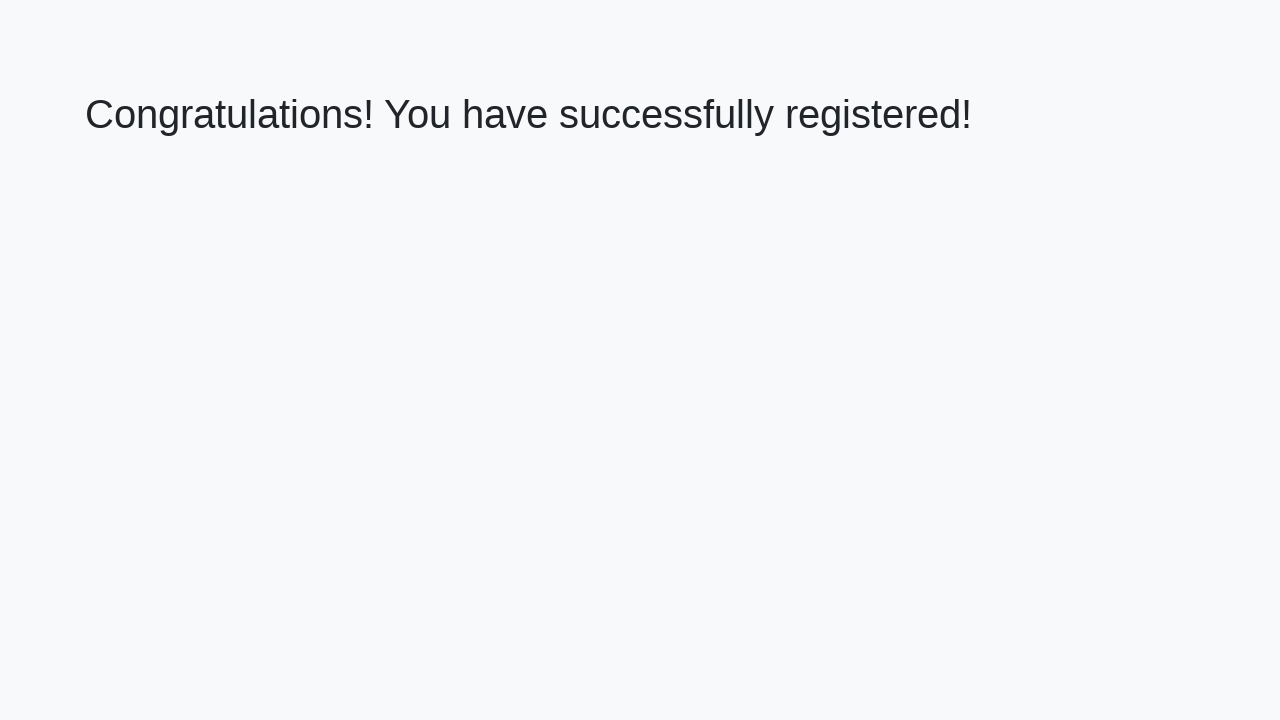

Welcome message element appeared on page
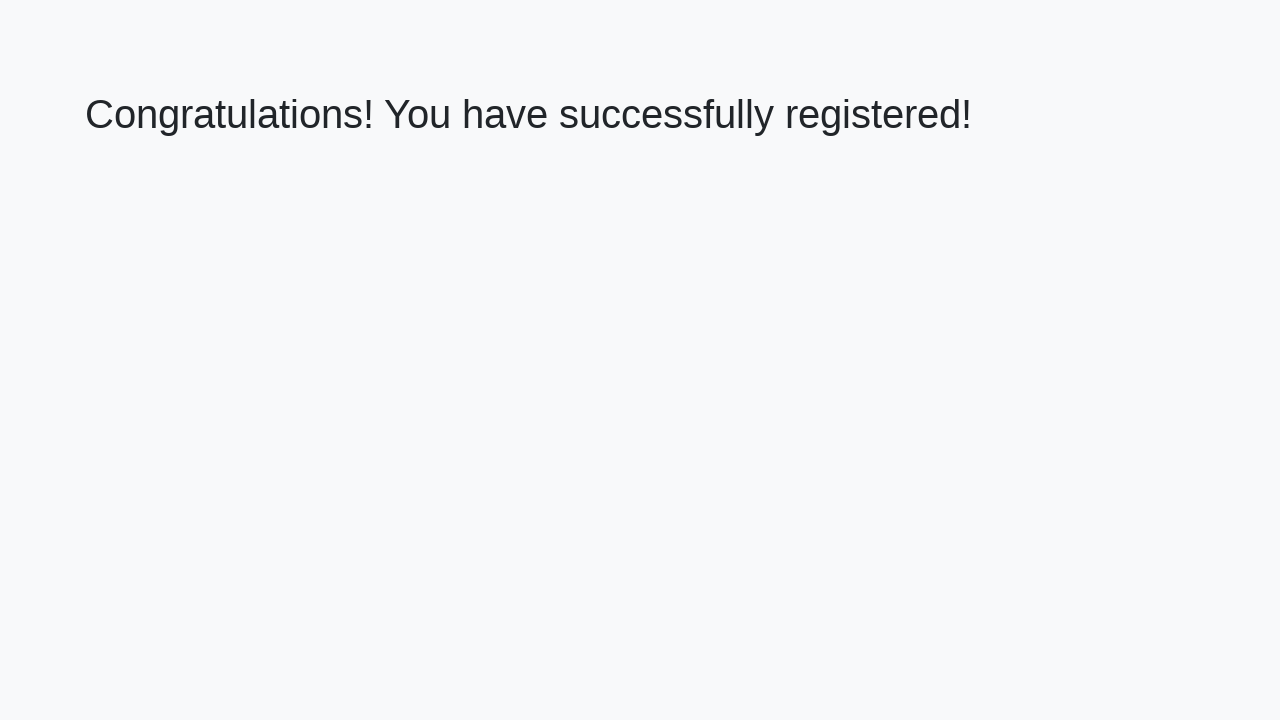

Retrieved welcome message text content
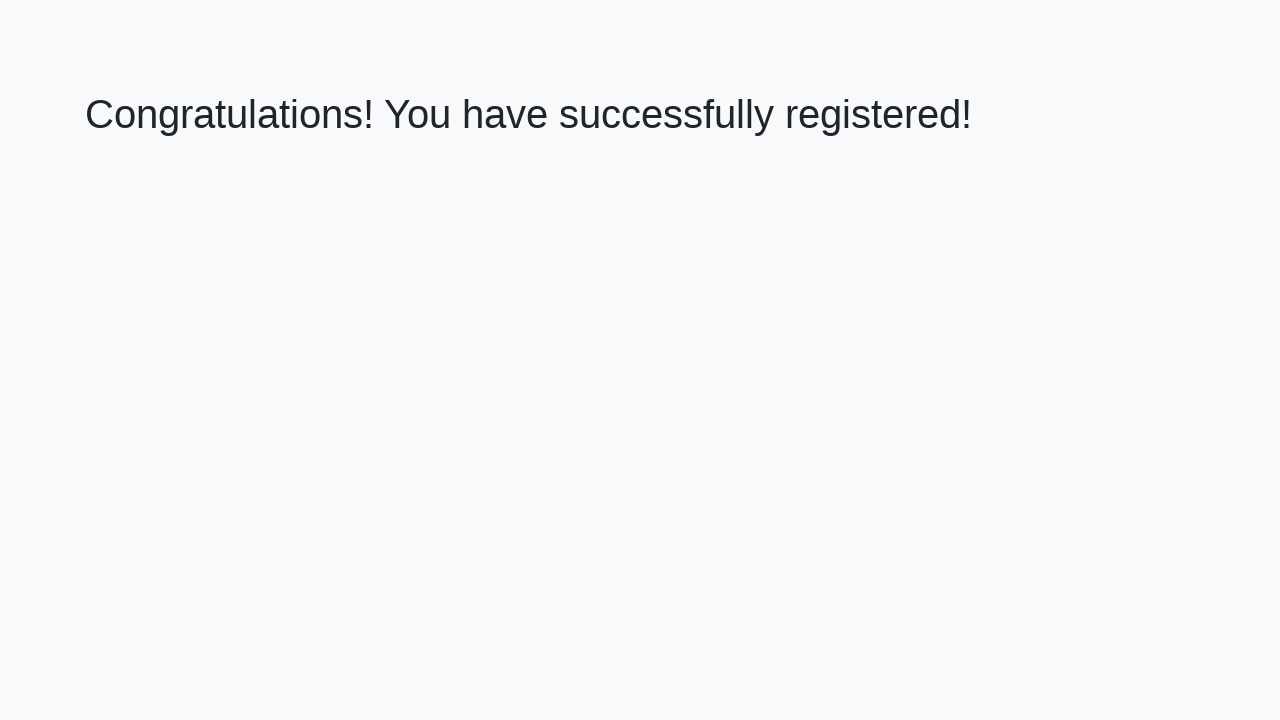

Verified success message matches expected text 'Congratulations! You have successfully registered!'
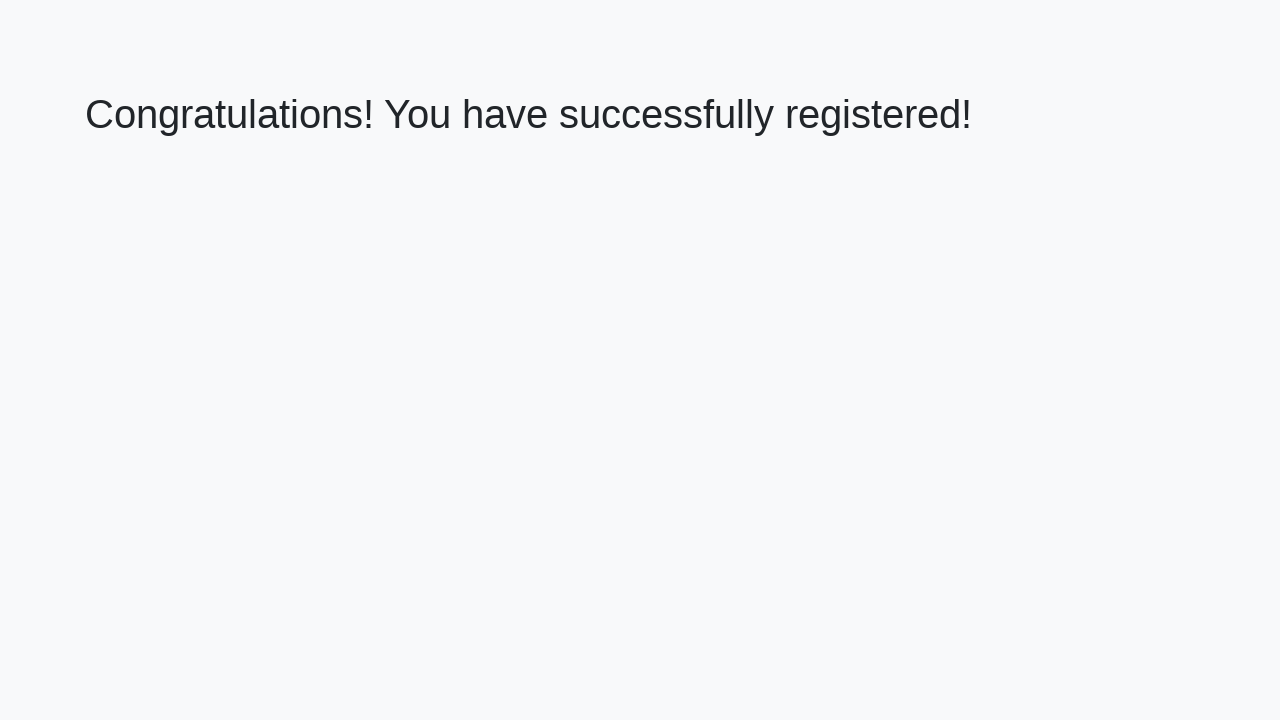

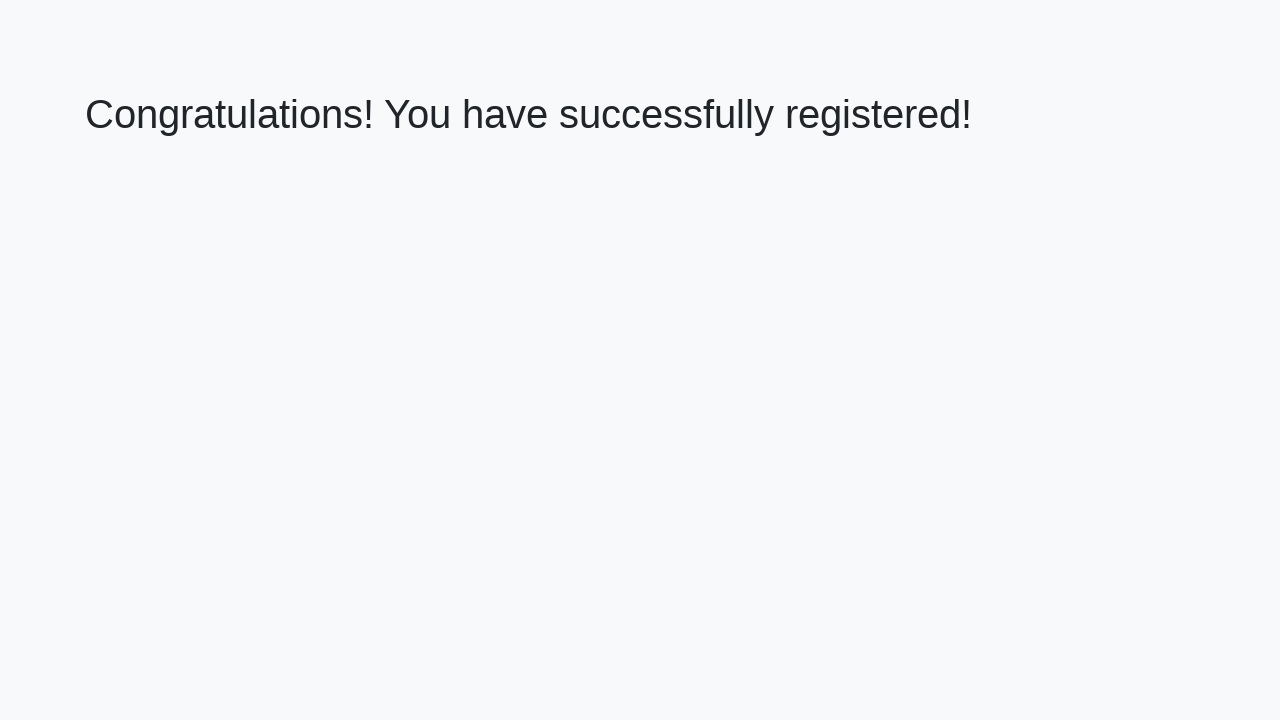